Tests the add/remove element functionality by clicking the "Add Element" button to create a Delete button, verifying it appears, then clicking Delete to remove it and verifying it disappears.

Starting URL: https://practice.cydeo.com/add_remove_elements/

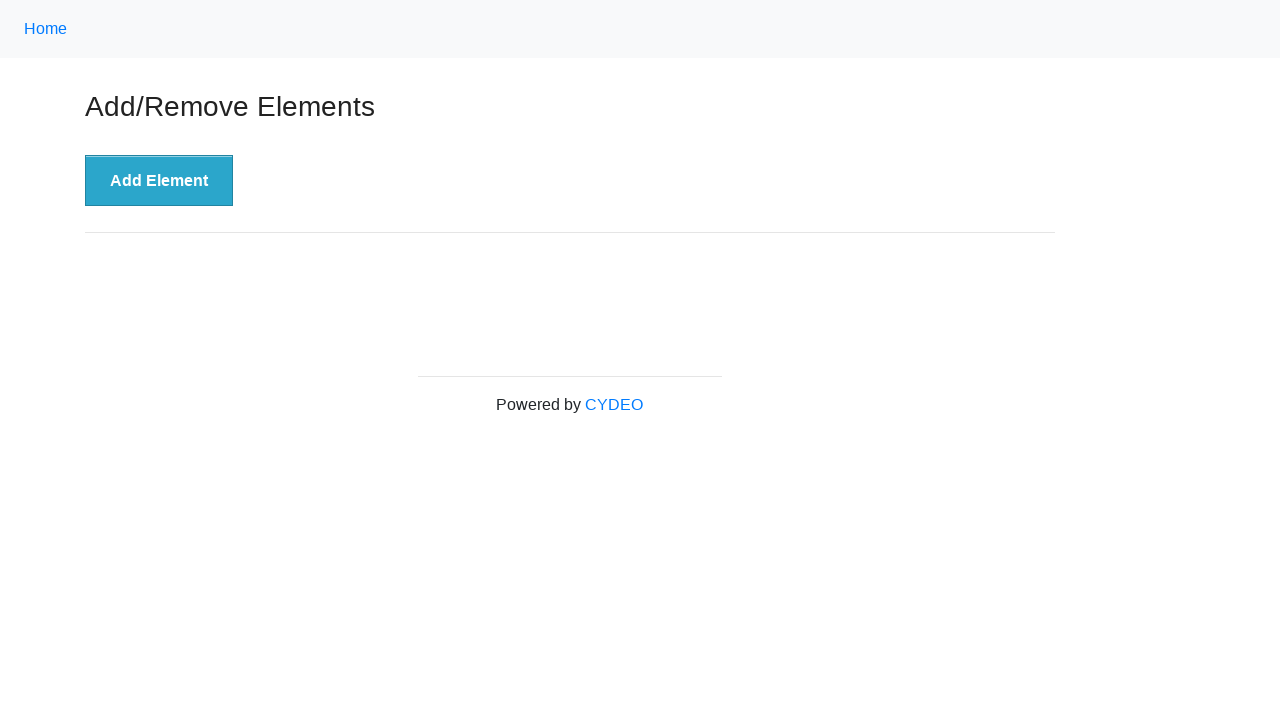

Clicked 'Add Element' button at (159, 181) on xpath=//button[.='Add Element']
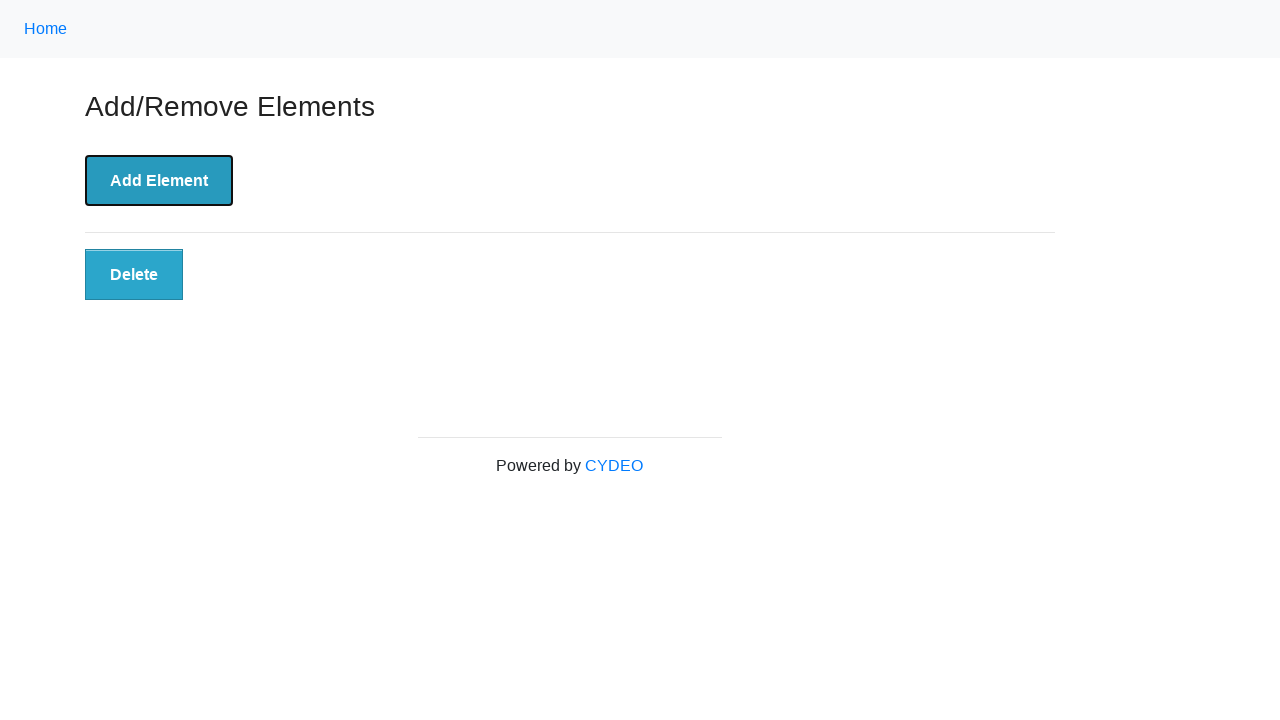

Delete button appeared after clicking Add Element
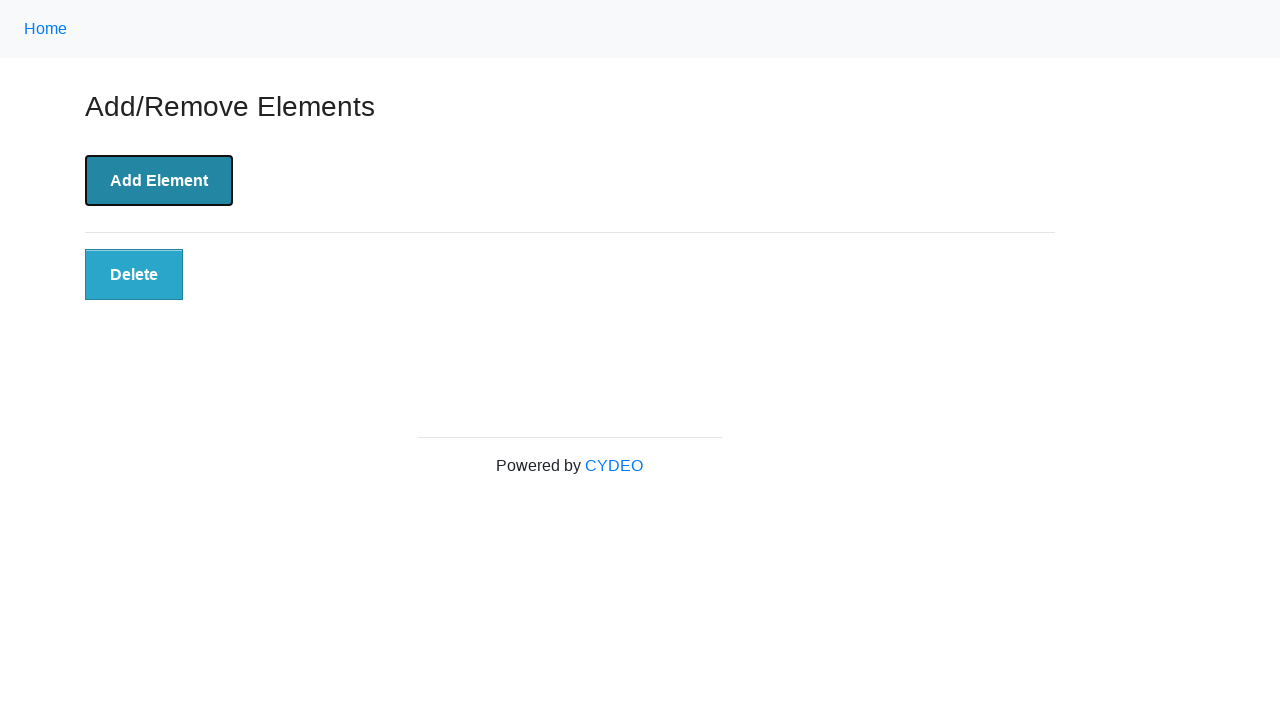

Verified Delete button is visible
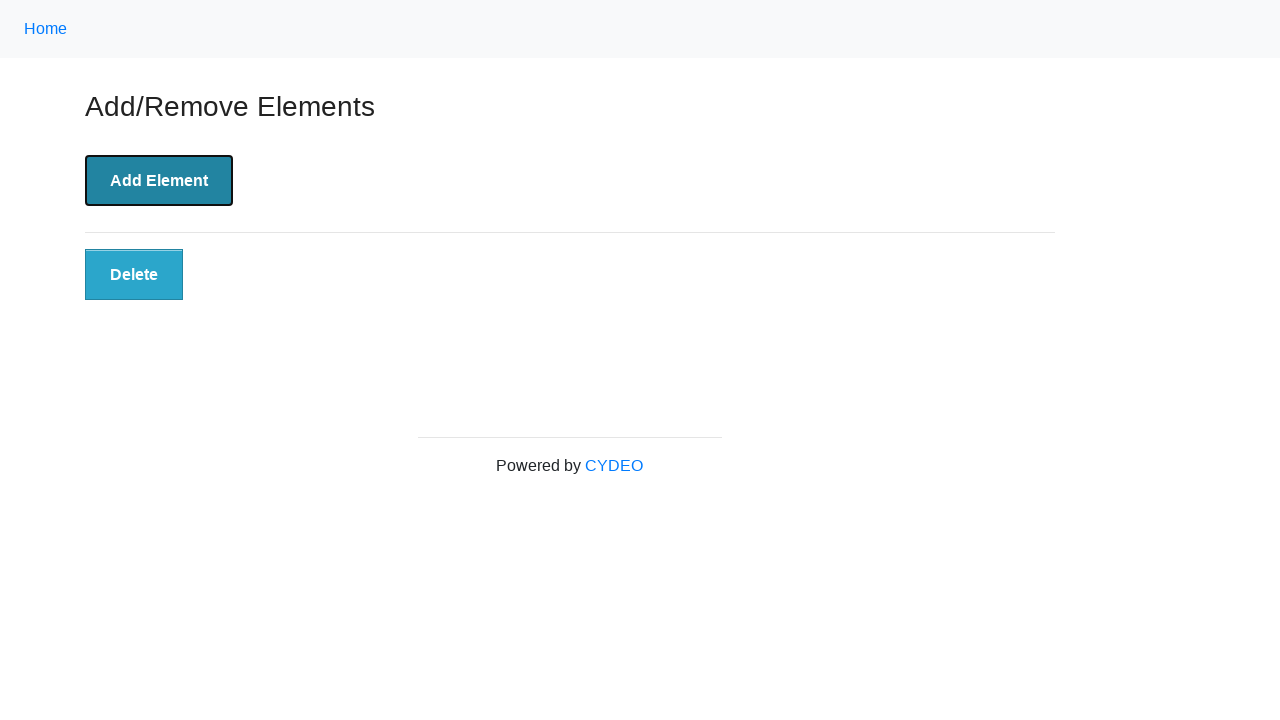

Clicked Delete button to remove the element at (134, 275) on xpath=//button[@class='added-manually']
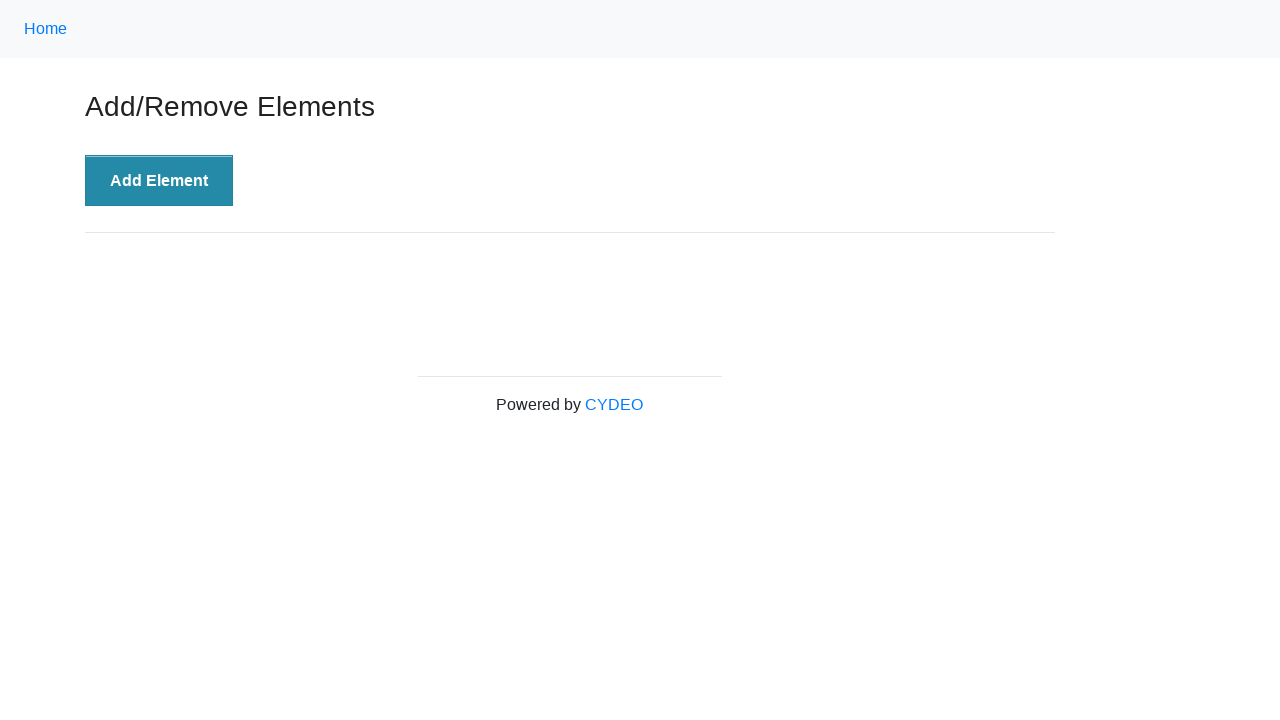

Verified Delete button is no longer displayed
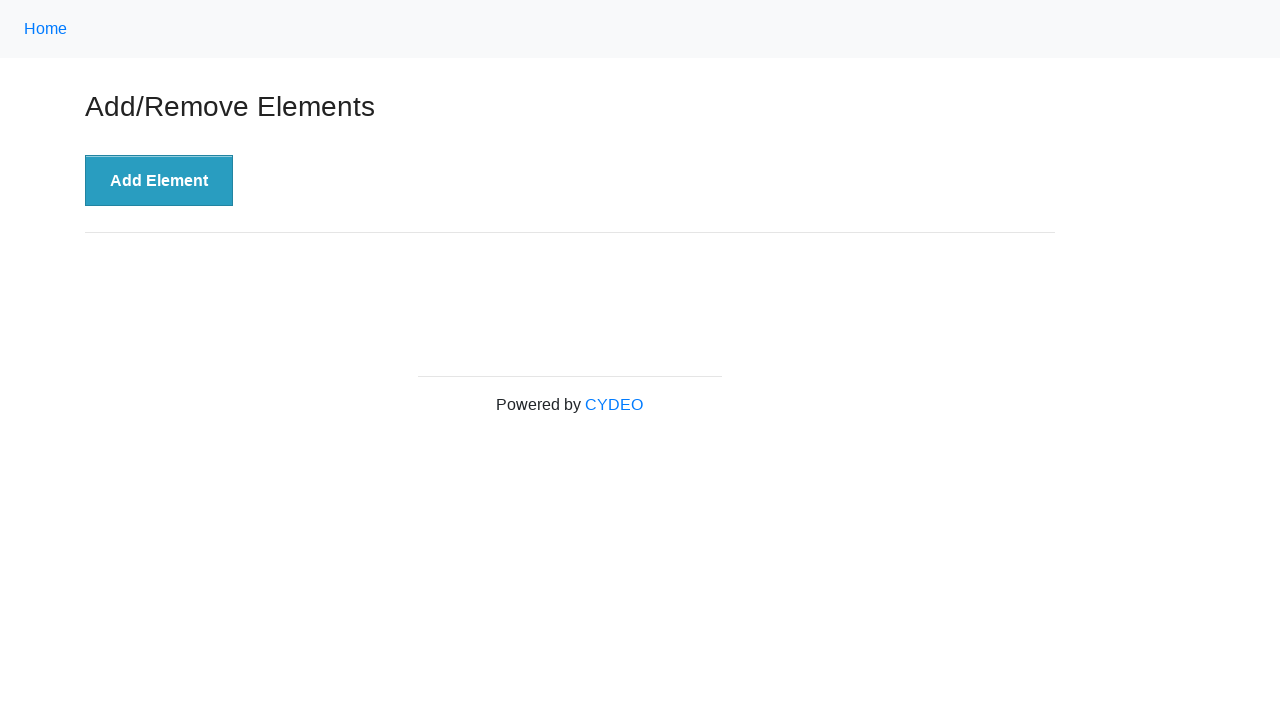

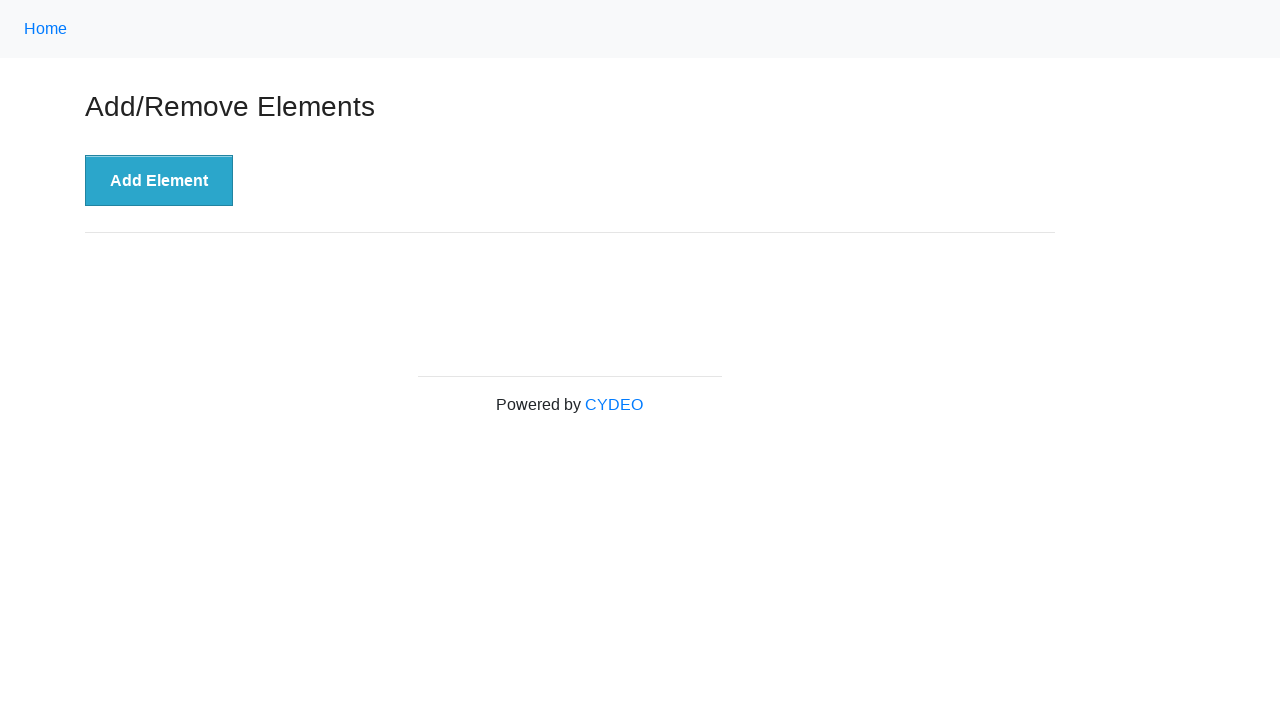